Tests that the active filter persists after page reload, verifying todos are correctly filtered after refreshing the page.

Starting URL: https://todomvc.com/examples/typescript-angular/#/

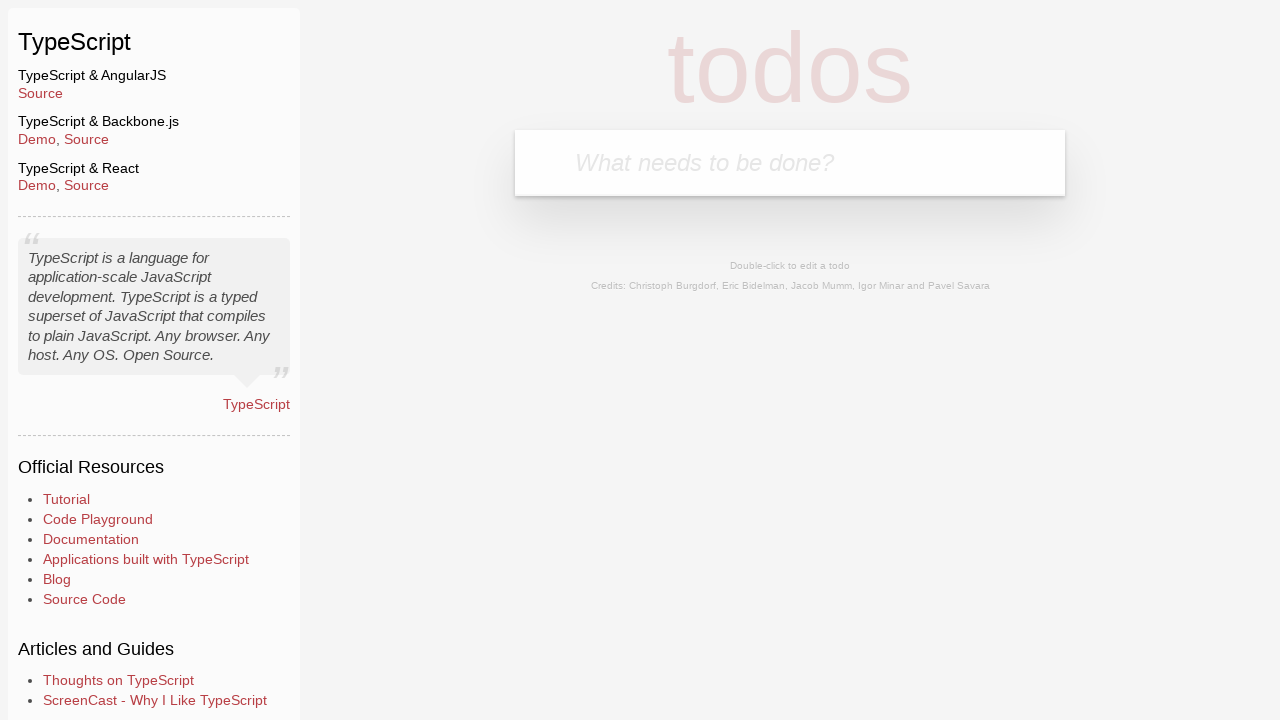

Filled new todo input field with 'Example1' on .new-todo
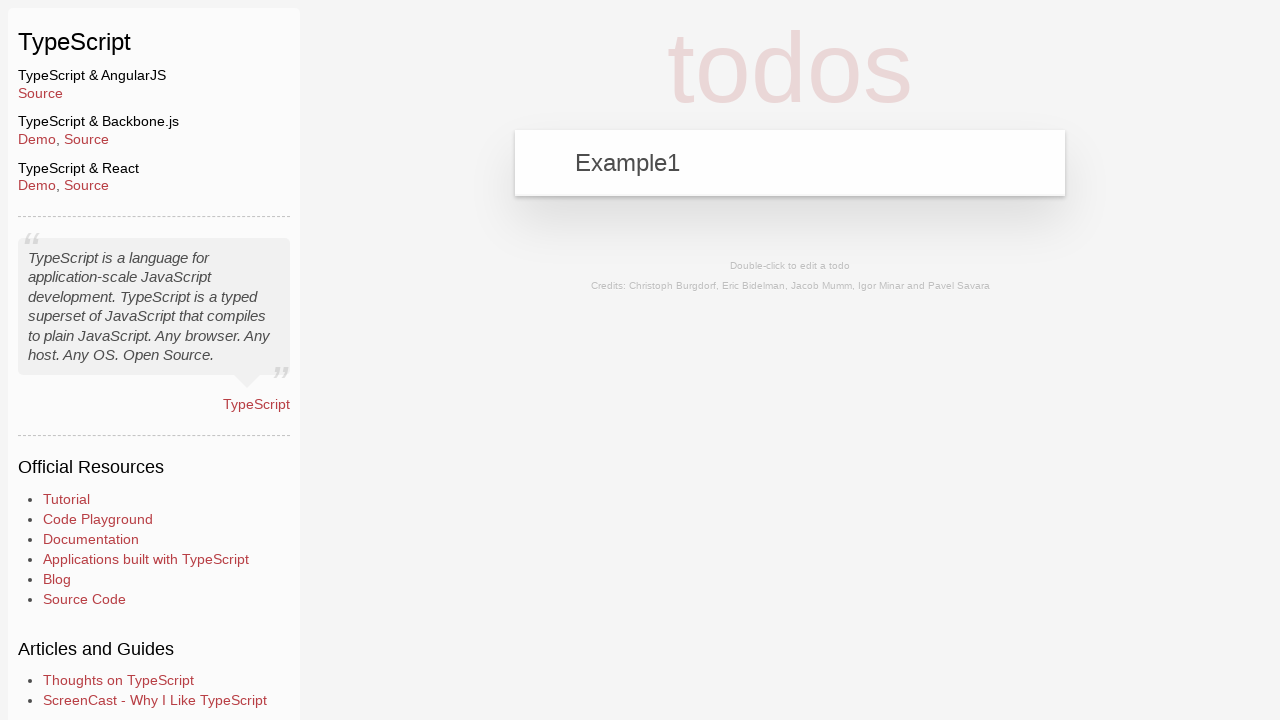

Pressed Enter to add first todo 'Example1' on .new-todo
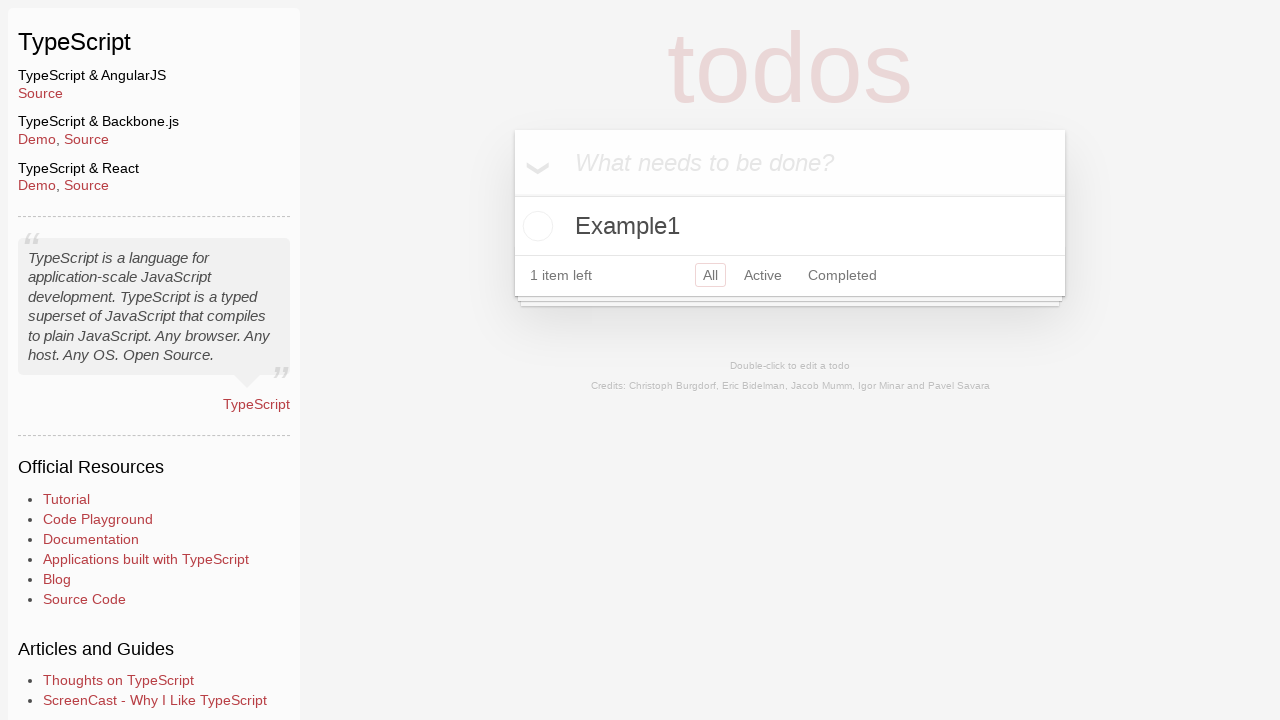

Filled new todo input field with 'Example2' on .new-todo
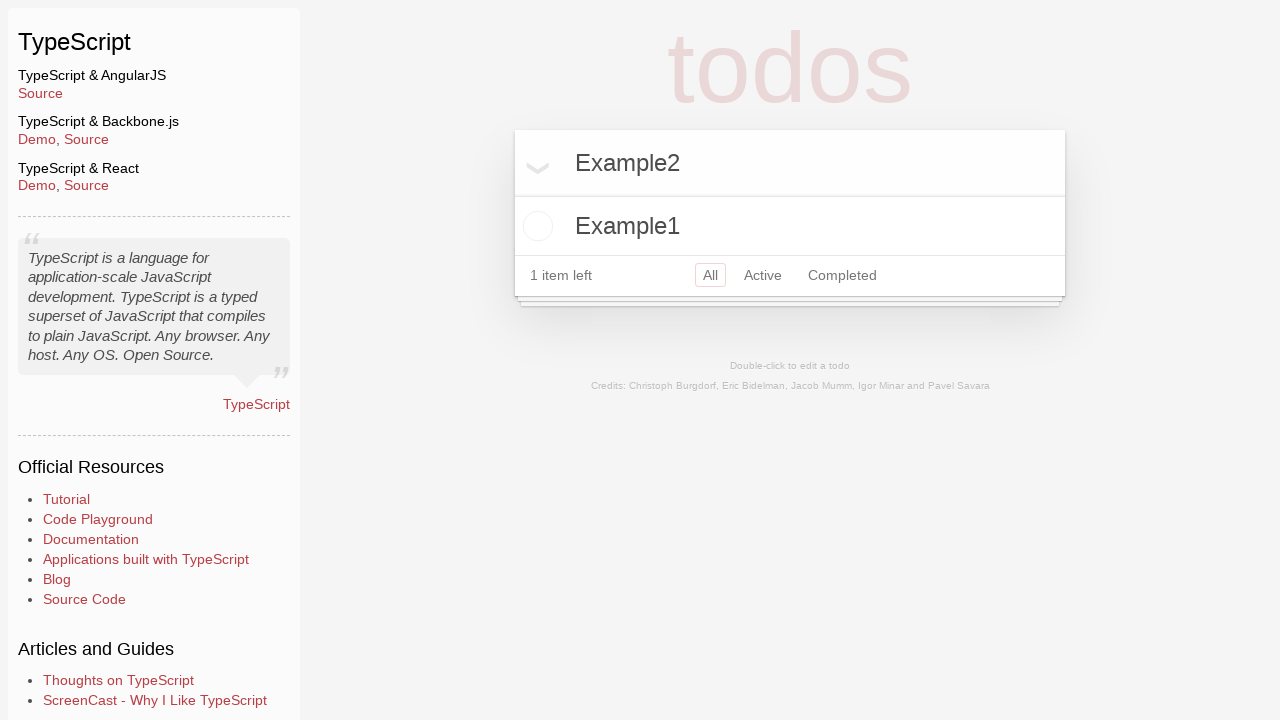

Pressed Enter to add second todo 'Example2' on .new-todo
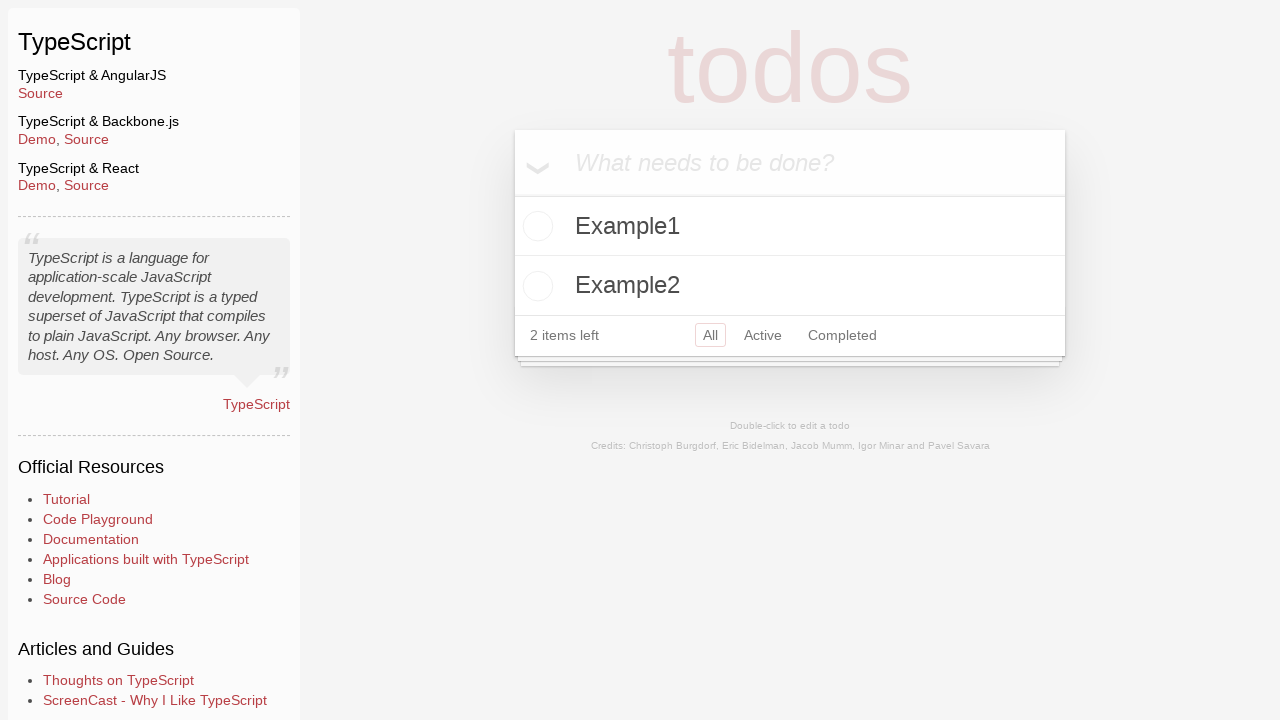

Marked 'Example2' as completed by clicking checkbox at (535, 286) on xpath=//label[contains(text(), 'Example2')]/preceding-sibling::input[@type='chec
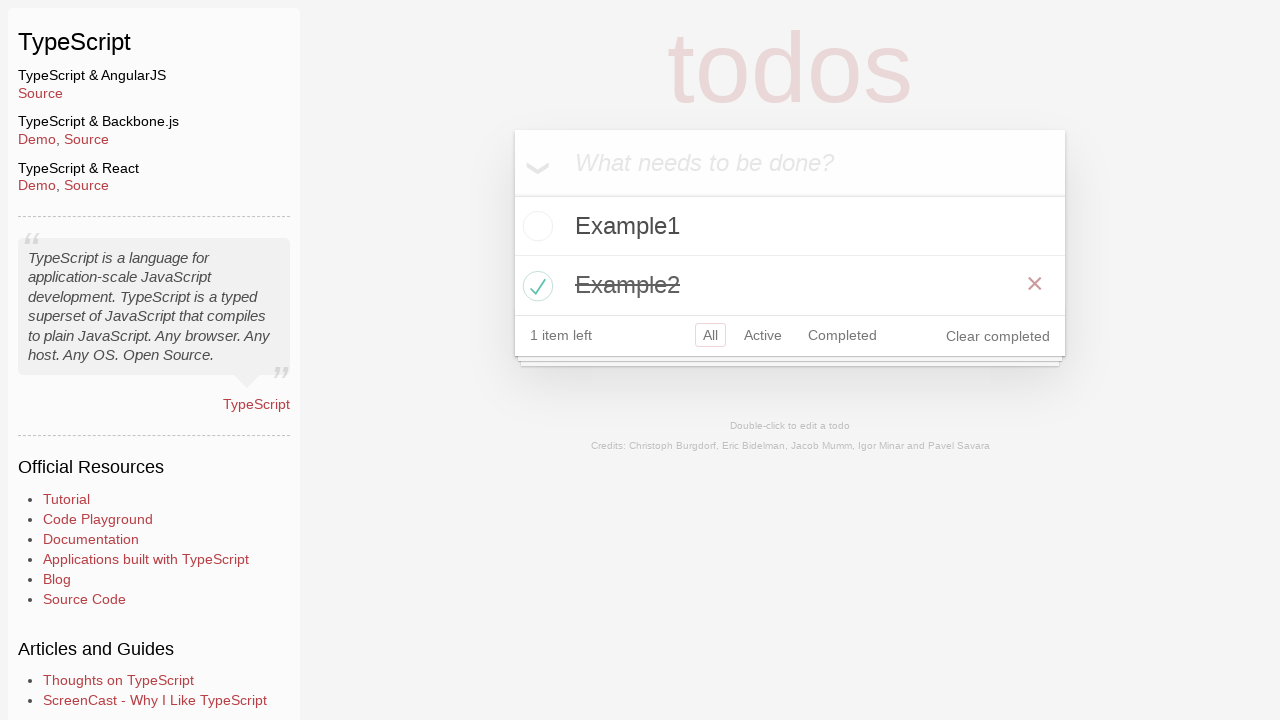

Clicked Active filter button to show only active todos at (763, 335) on a[href='#/active']
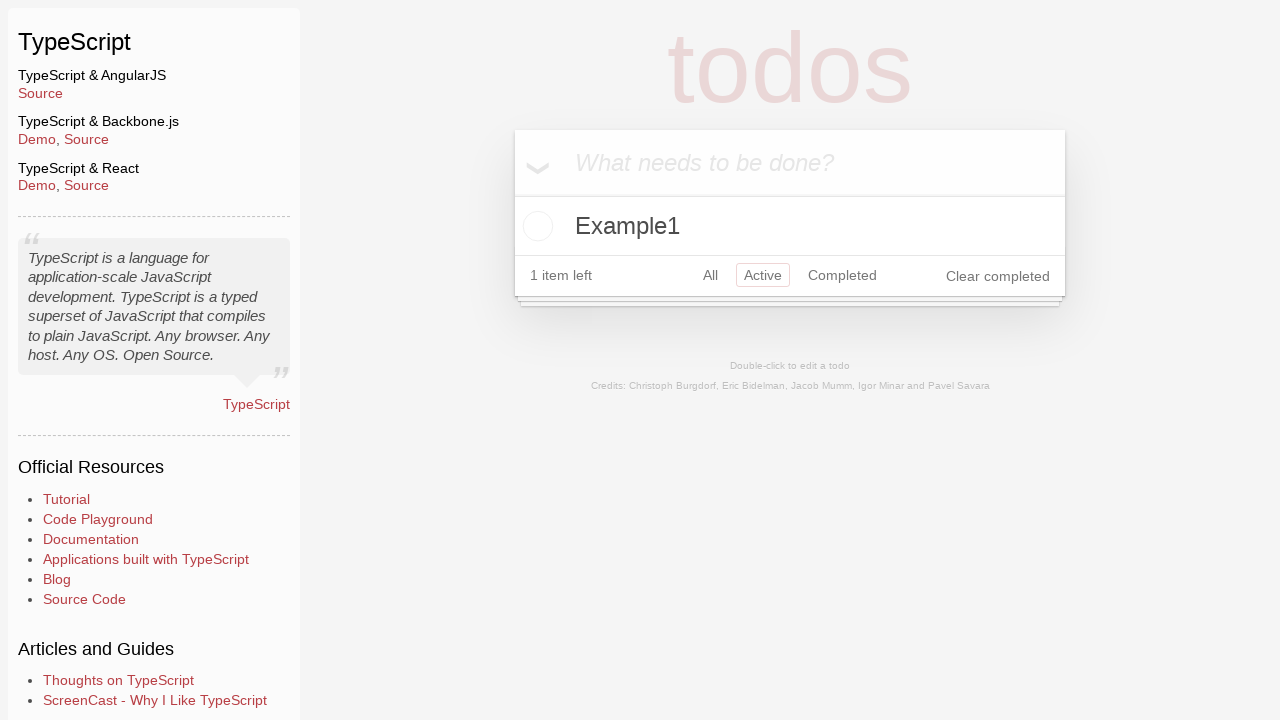

Reloaded the page to verify filter persistence
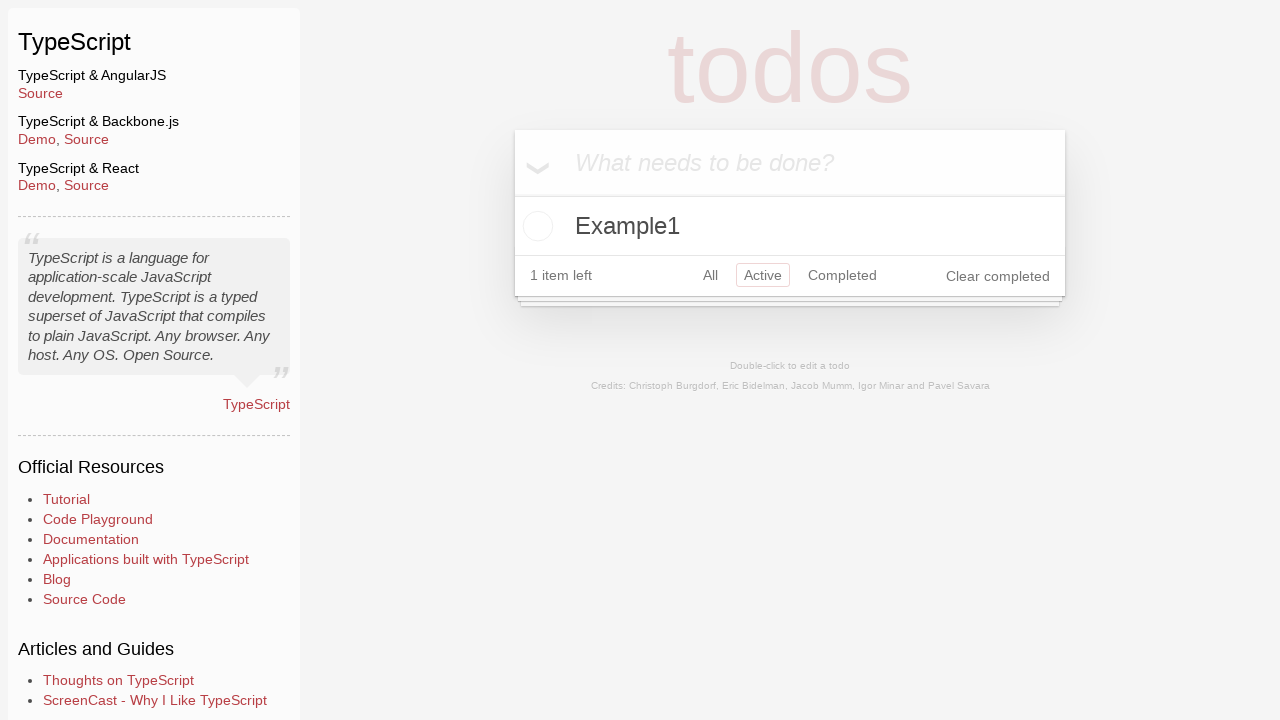

Verified 'Example1' is visible after page reload with Active filter still applied
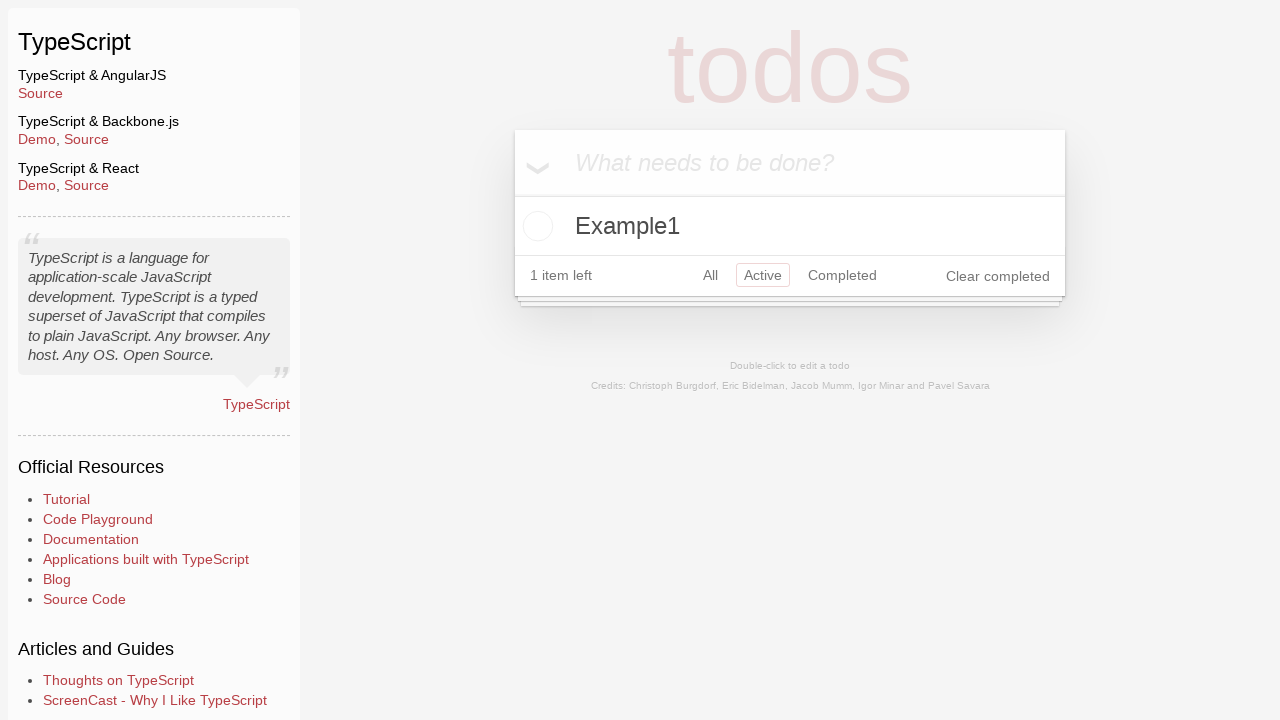

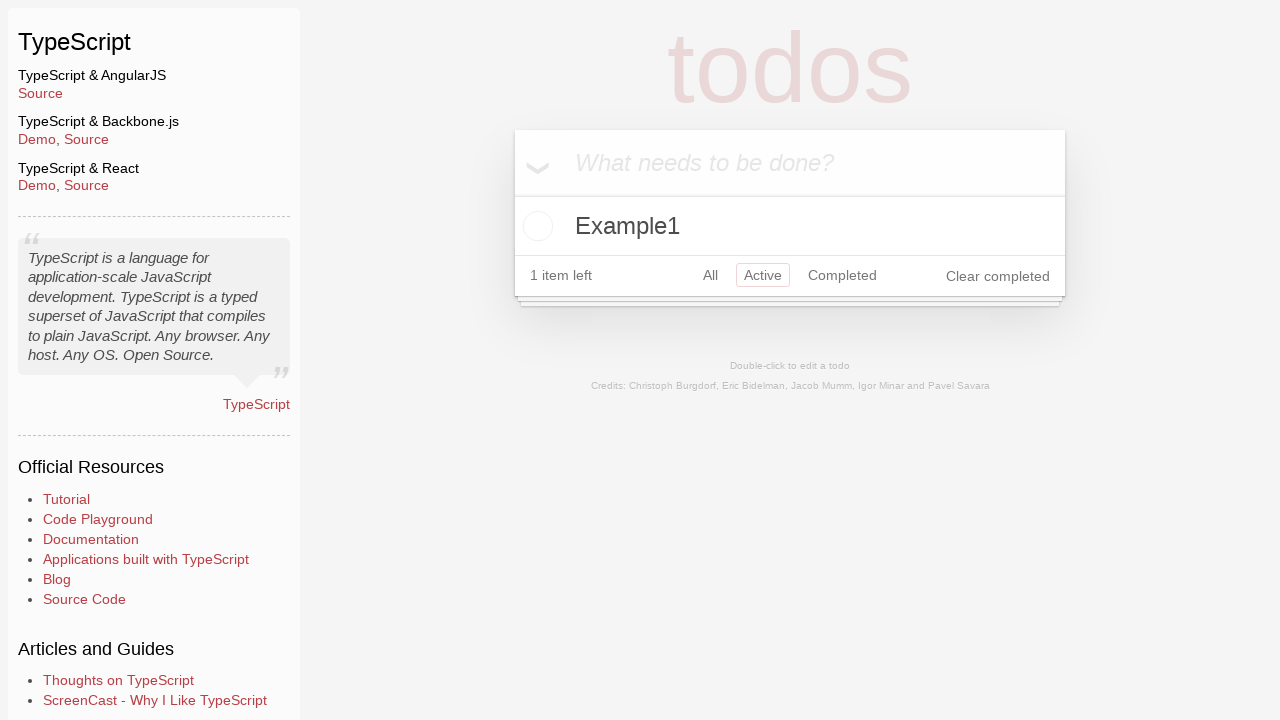